Tests double-click functionality on a button and verifies the success message appears

Starting URL: https://demoqa.com/buttons

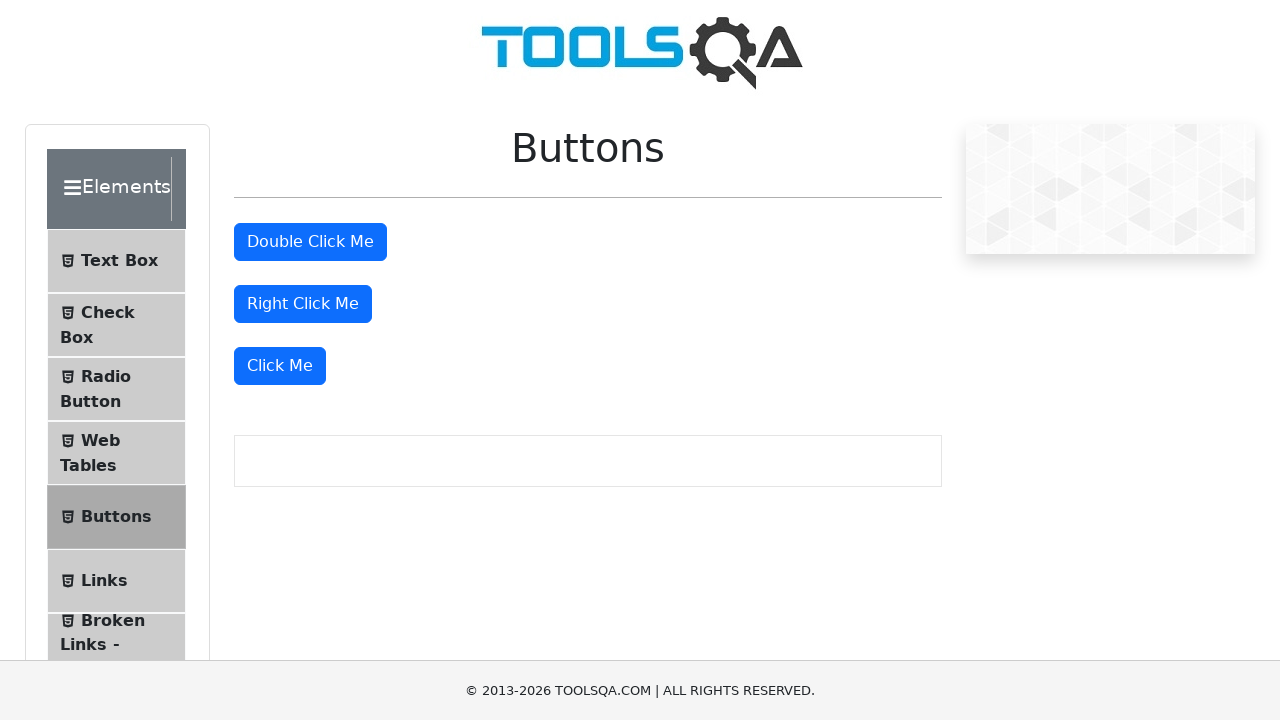

Double-clicked the button element at (310, 242) on #doubleClickBtn
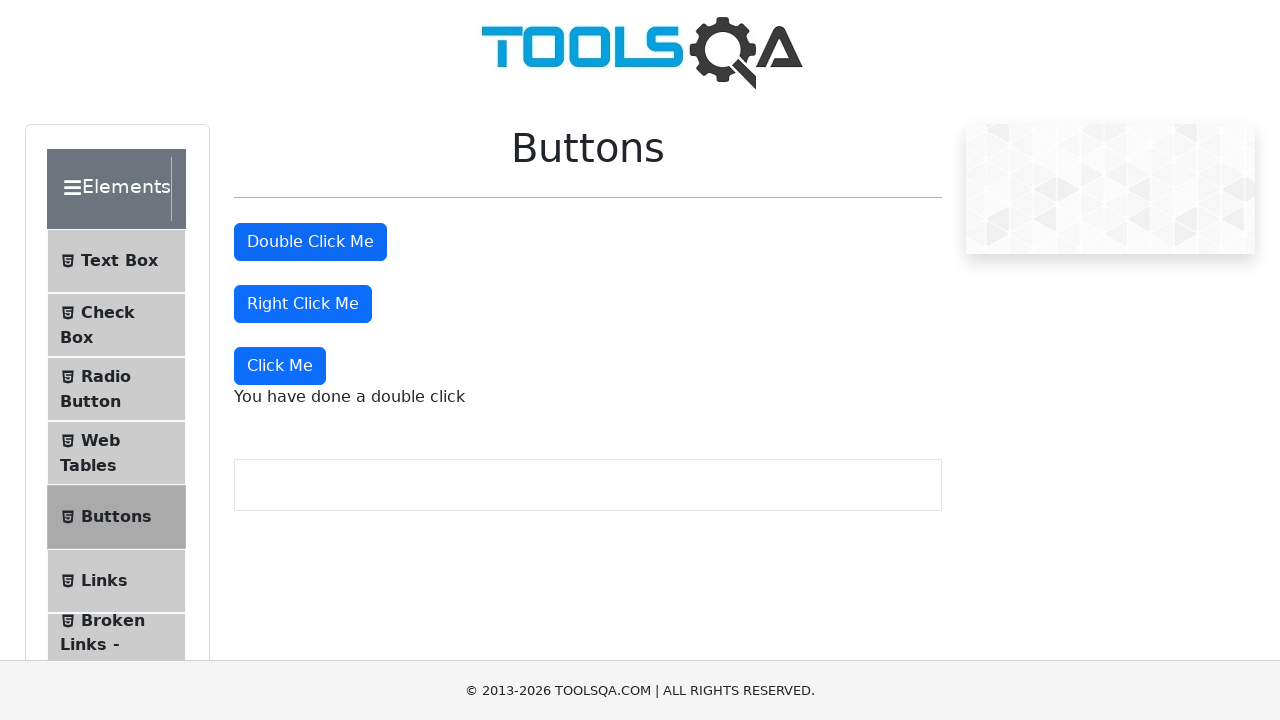

Double-click success message appeared
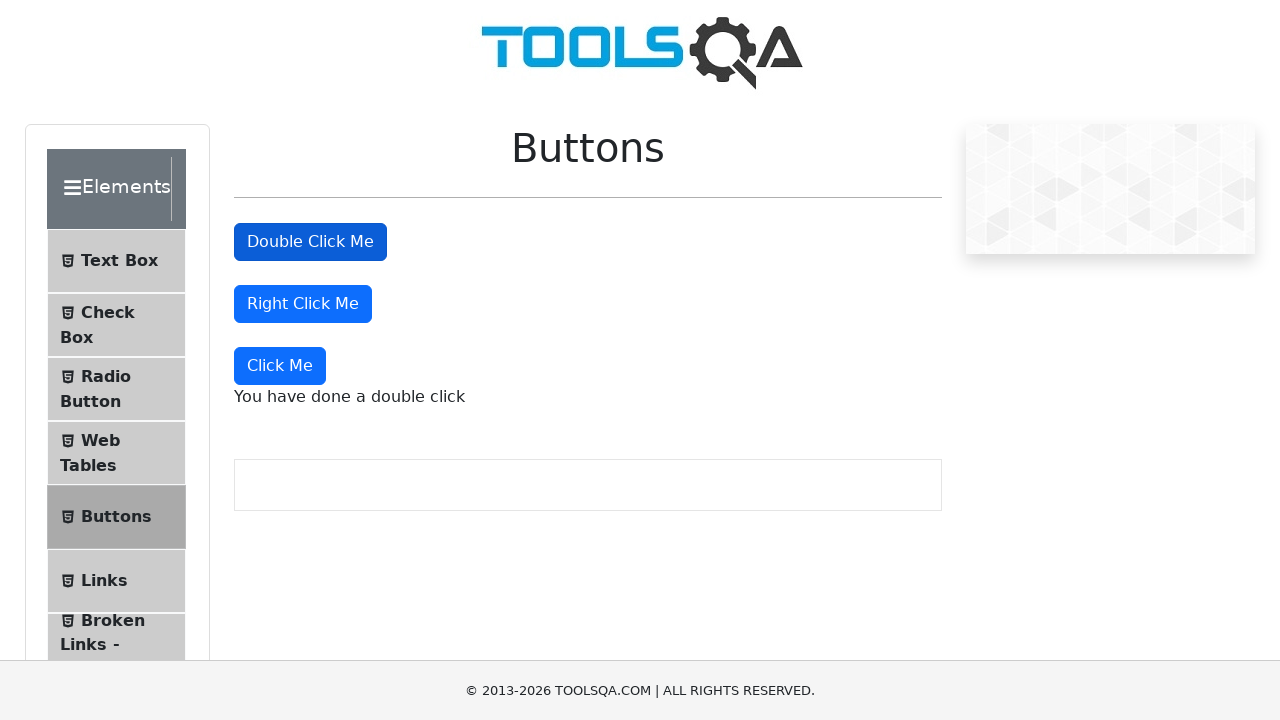

Retrieved double-click message text
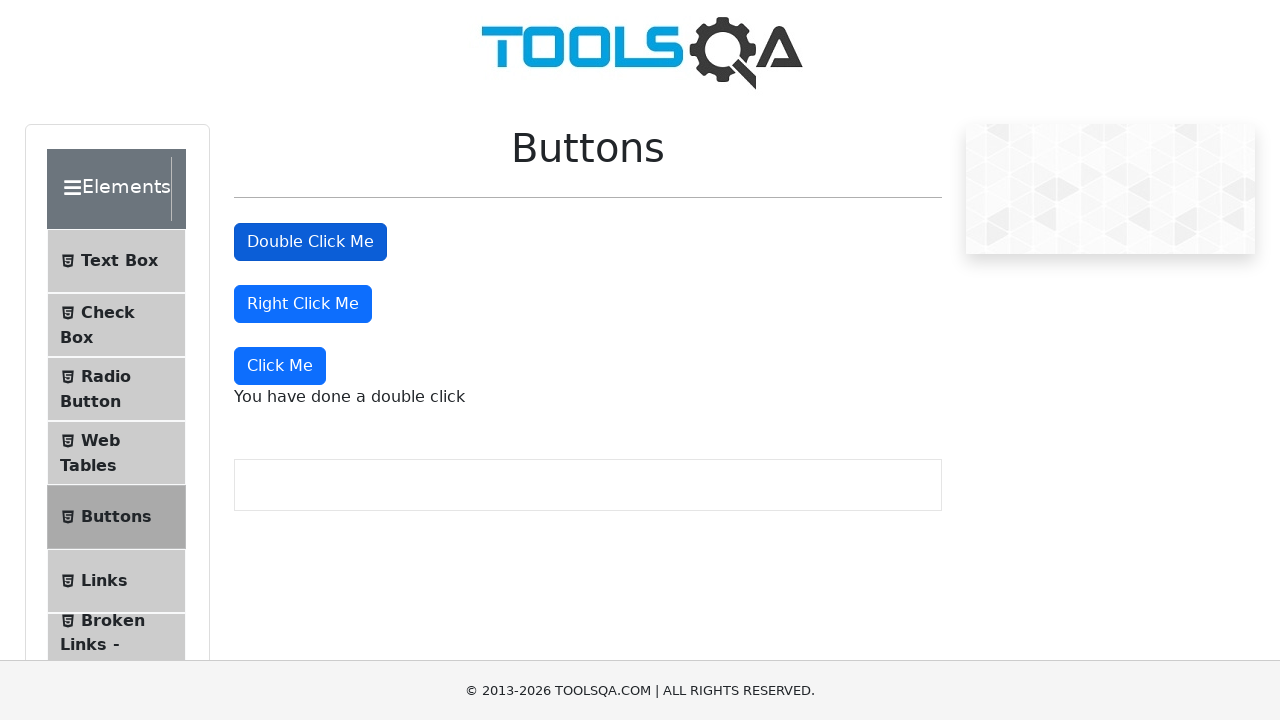

Verified success message matches expected text: 'You have done a double click'
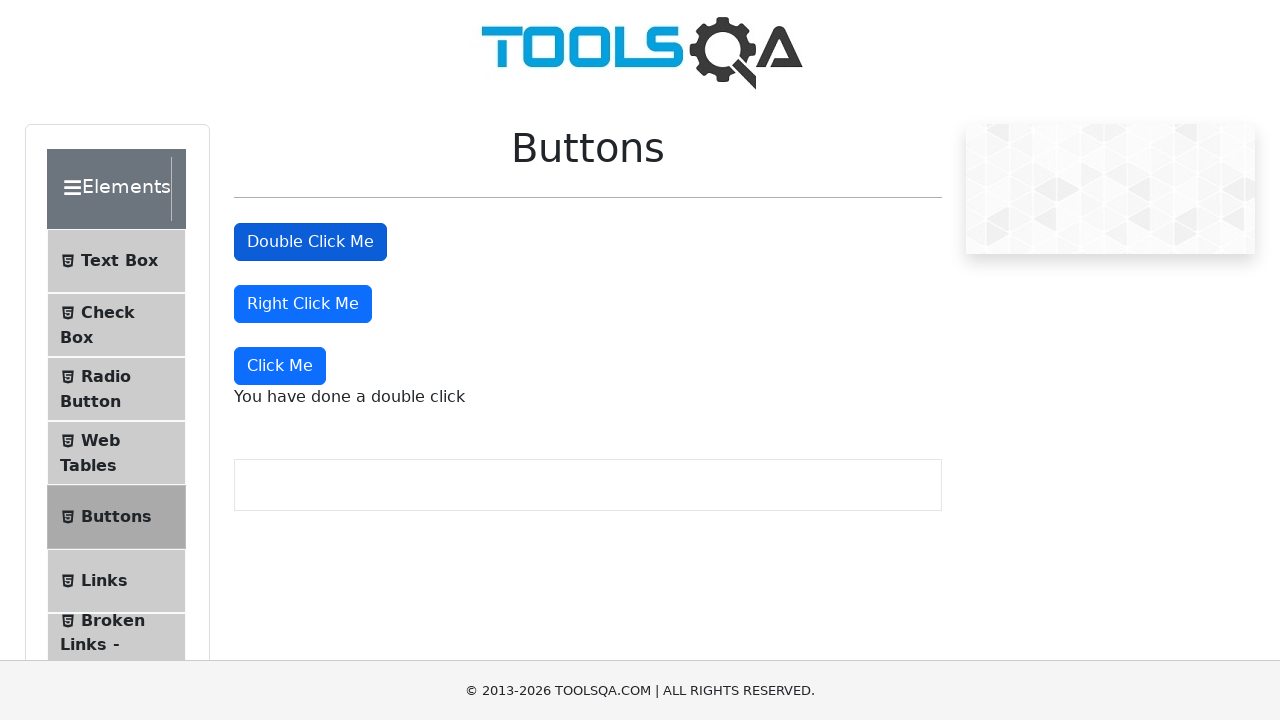

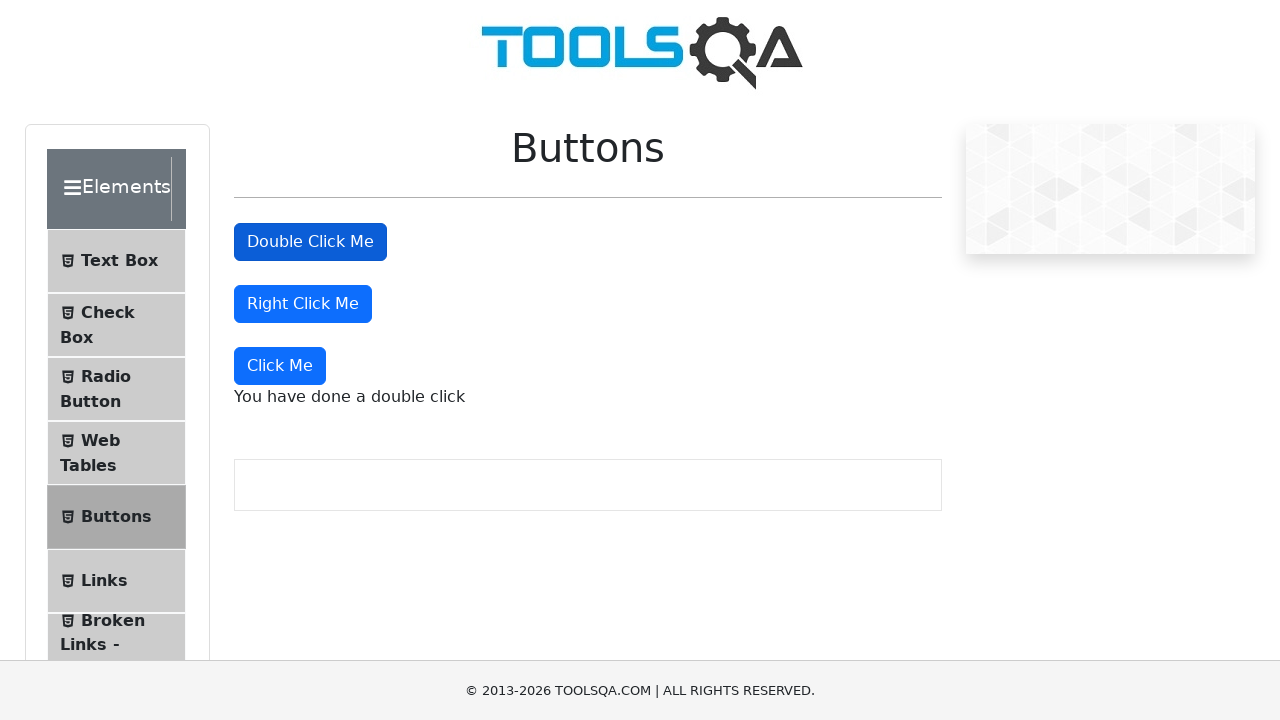